Tests right-click functionality on a button element using context click action

Starting URL: https://demoqa.com/buttons

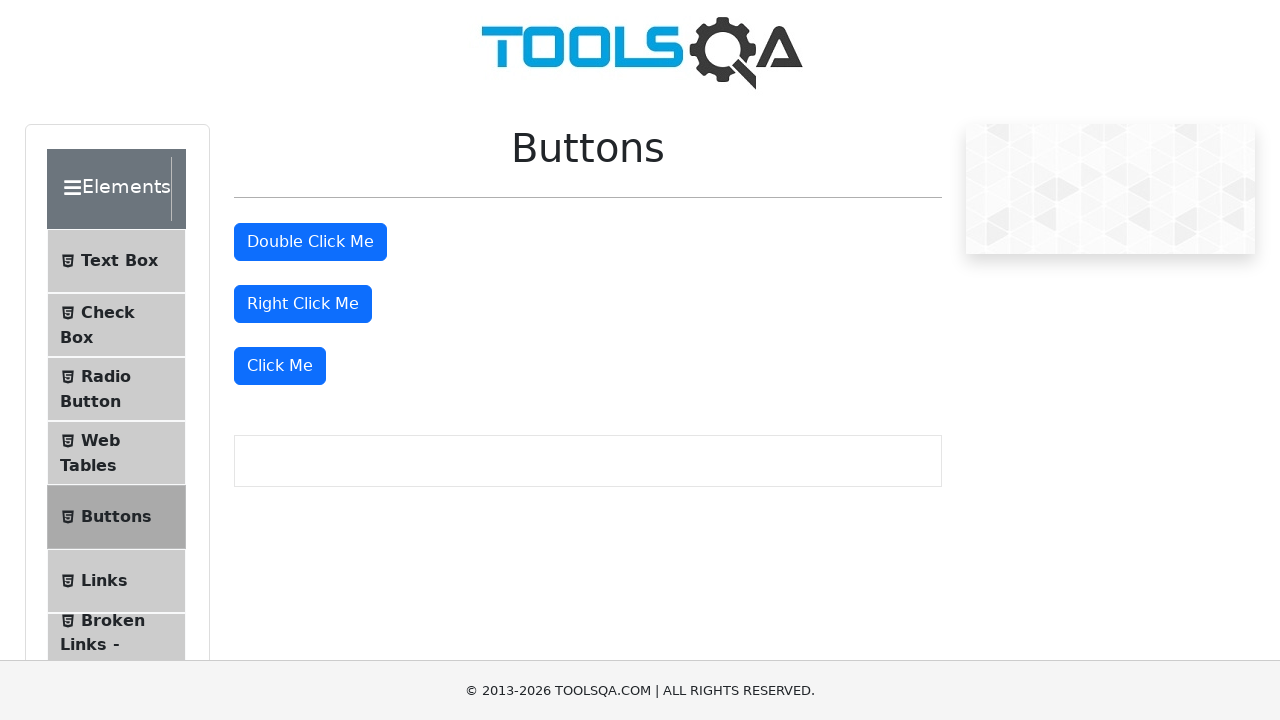

Navigated to https://demoqa.com/buttons
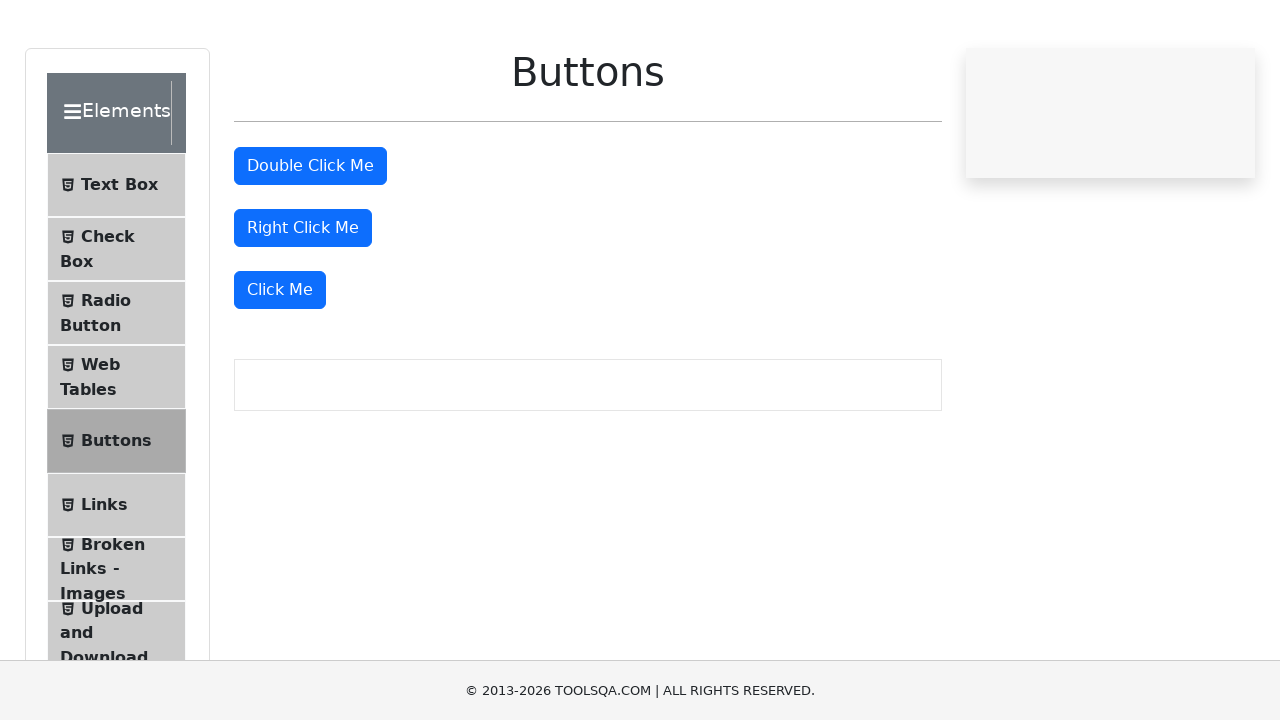

Located the right-click button element
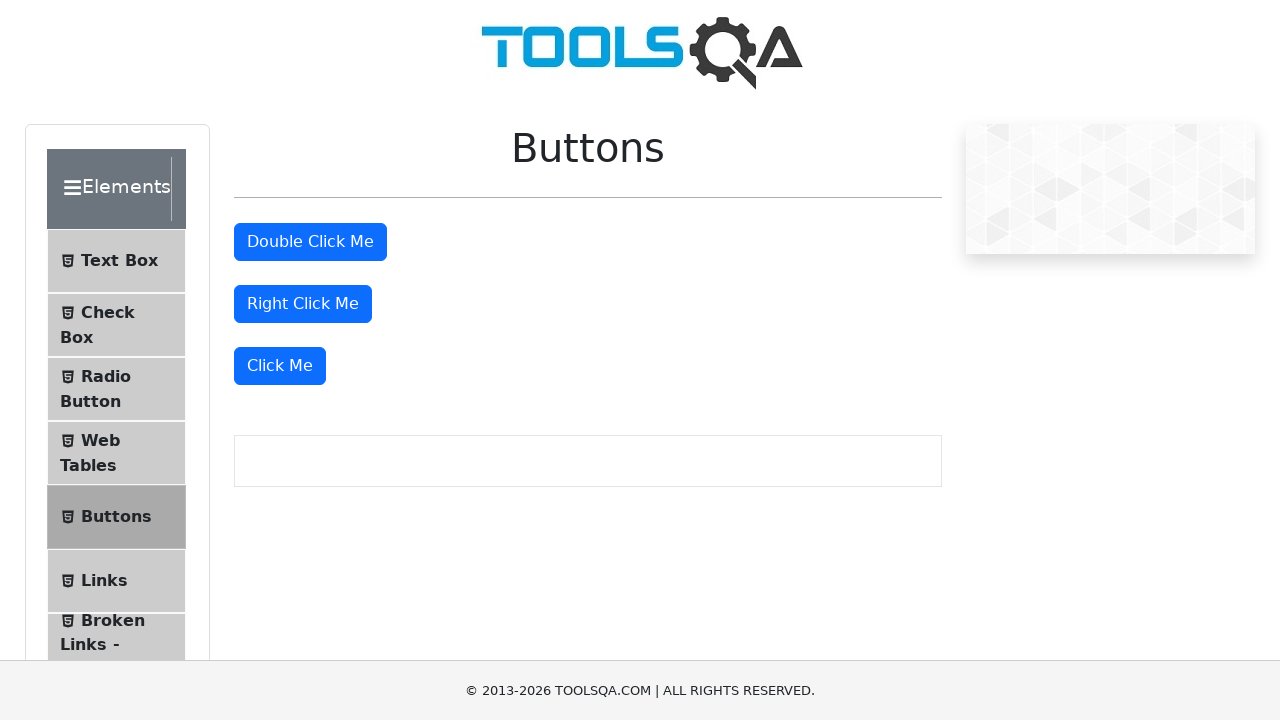

Performed right-click (context click) on the button at (303, 304) on #rightClickBtn
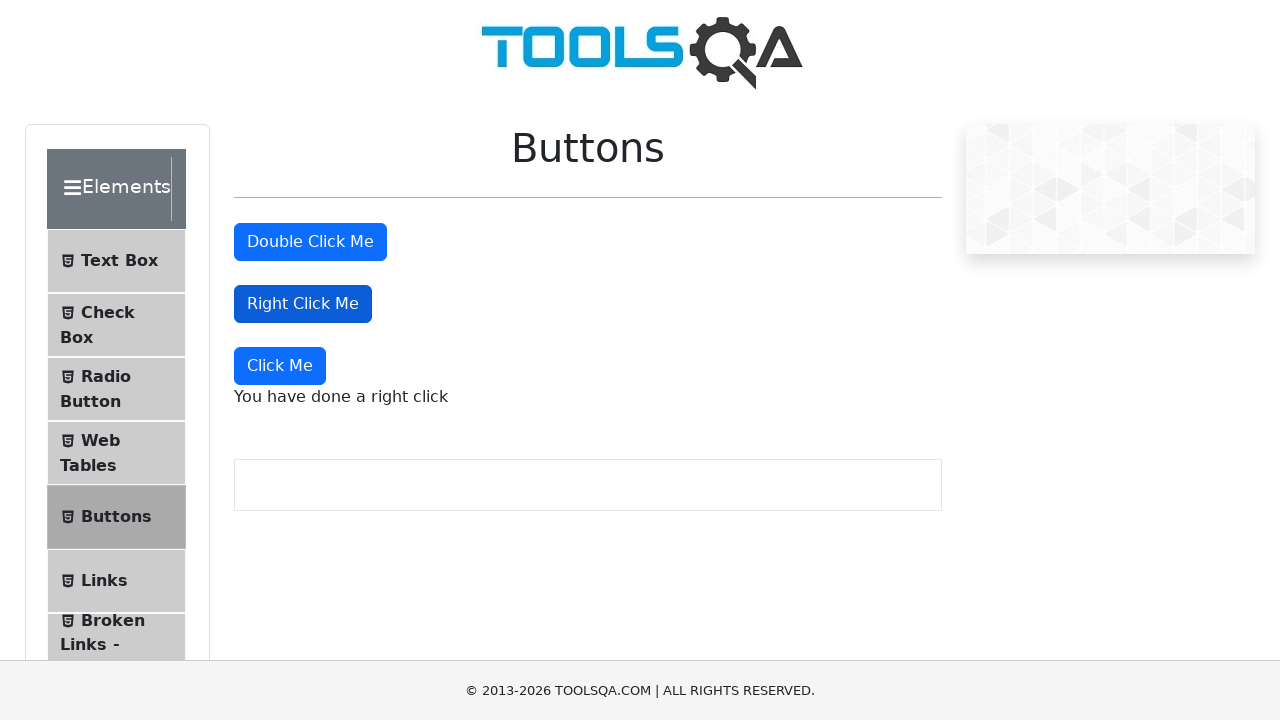

Waited for right-click message to appear
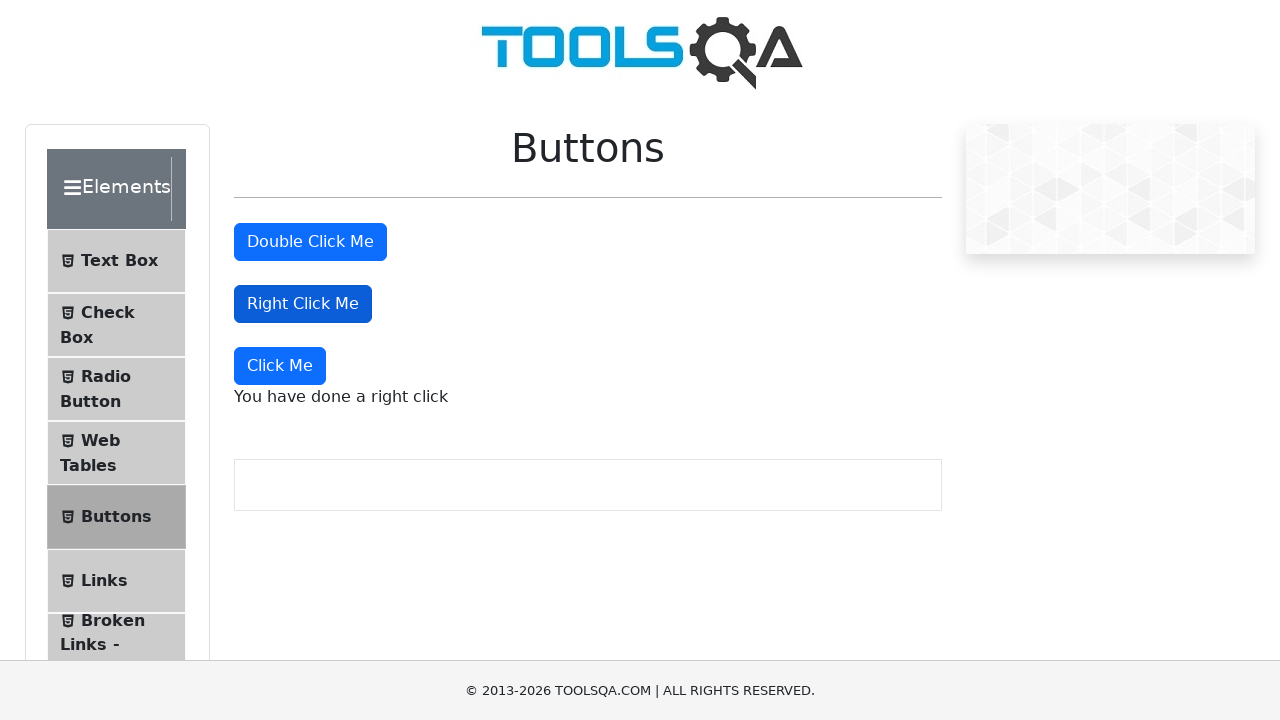

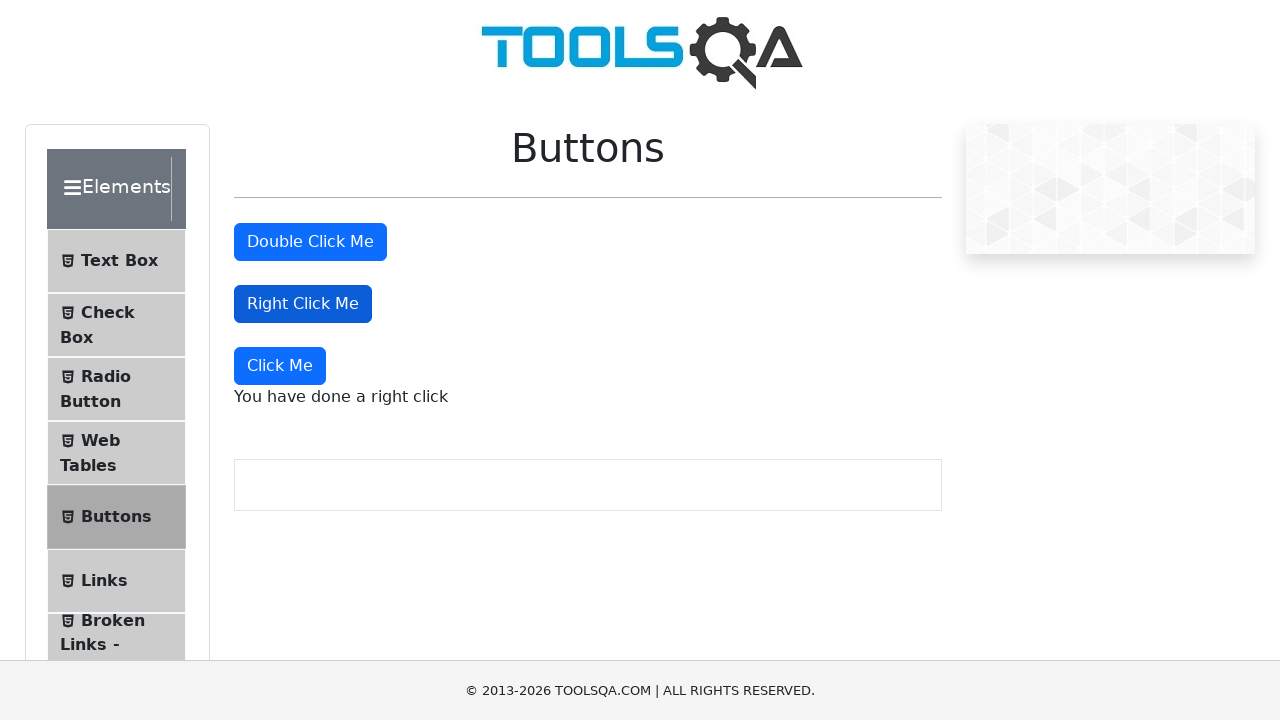